Tests clicking on the Support tab and verifies the page loads

Starting URL: http://www.seleniumhq.org

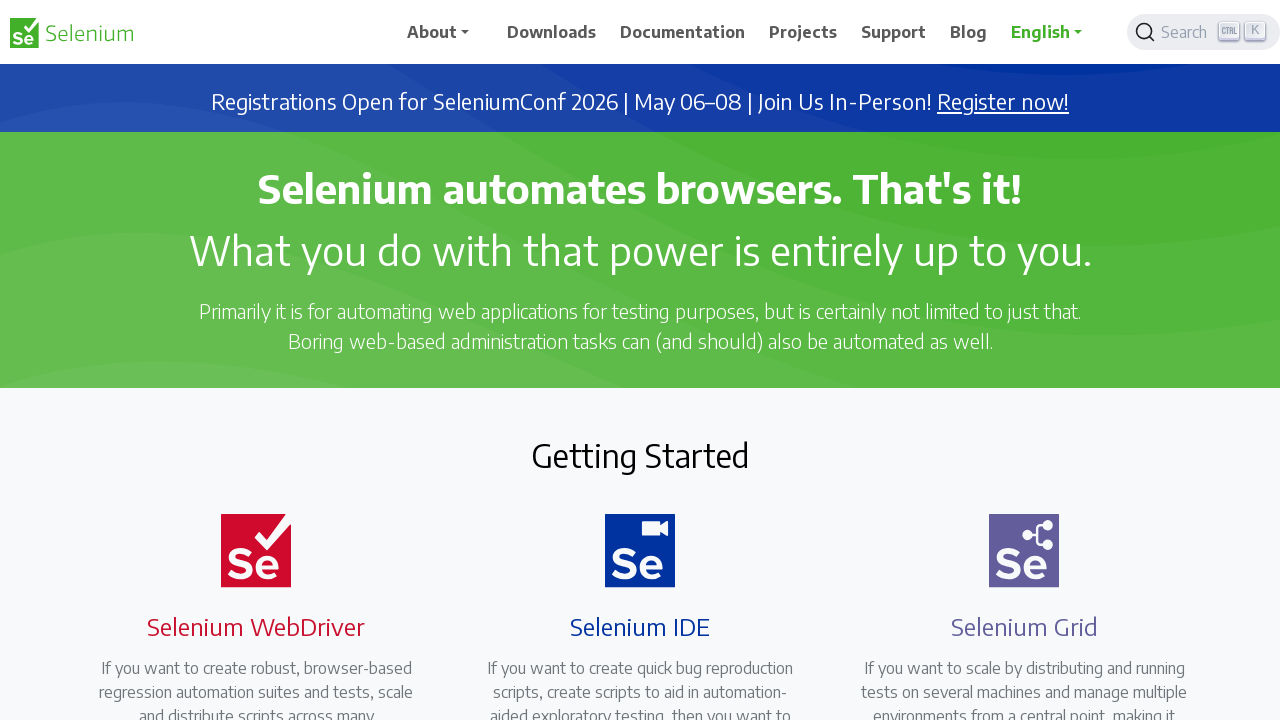

Clicked on Support tab at (894, 32) on a:has-text('Support')
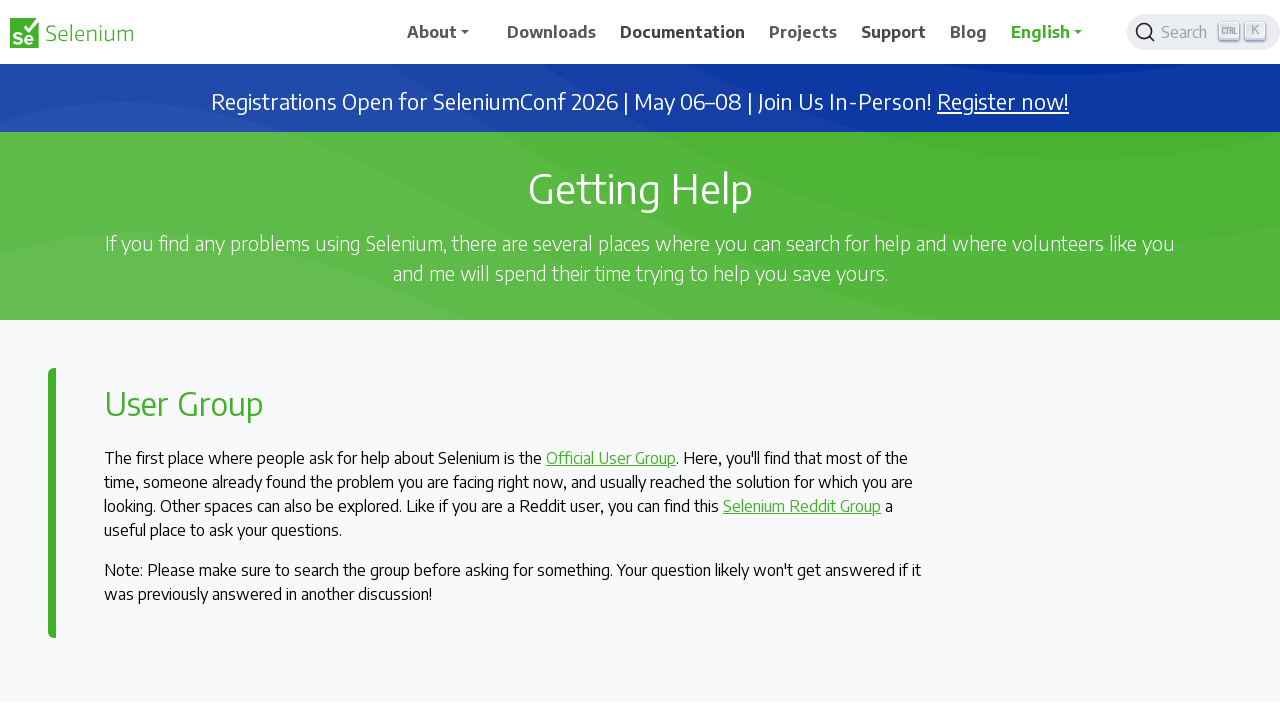

Support page loaded successfully
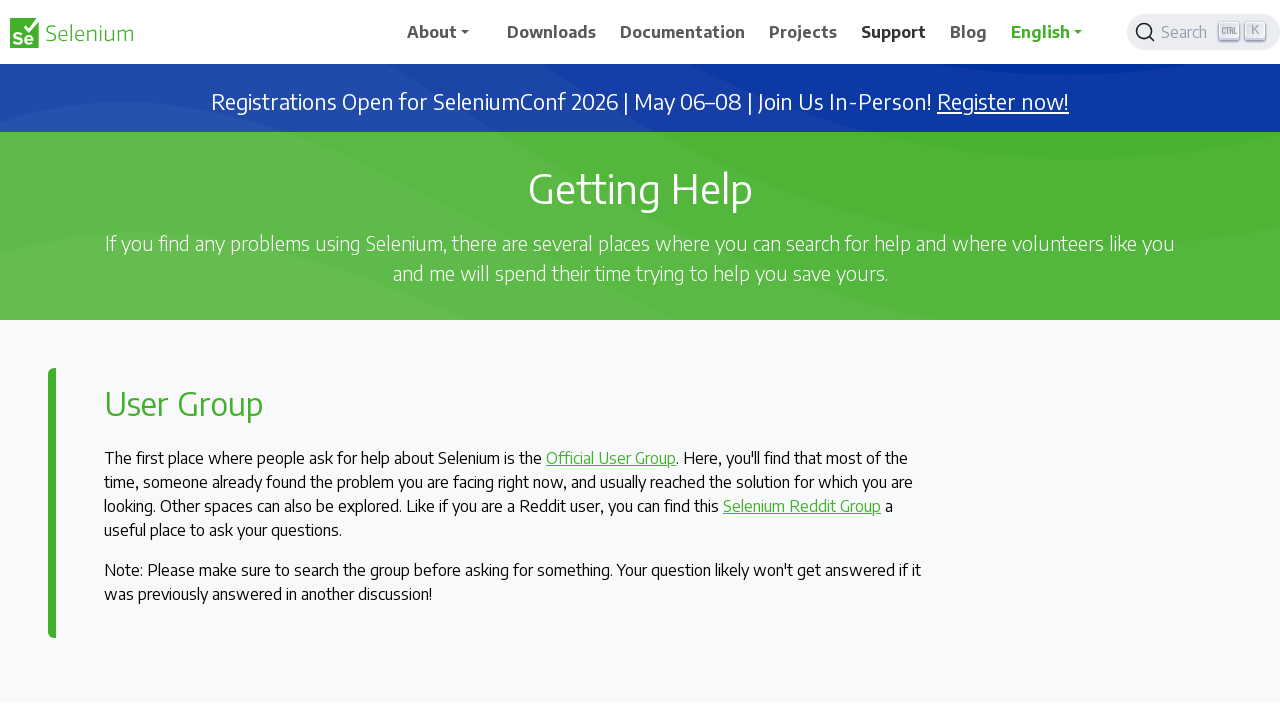

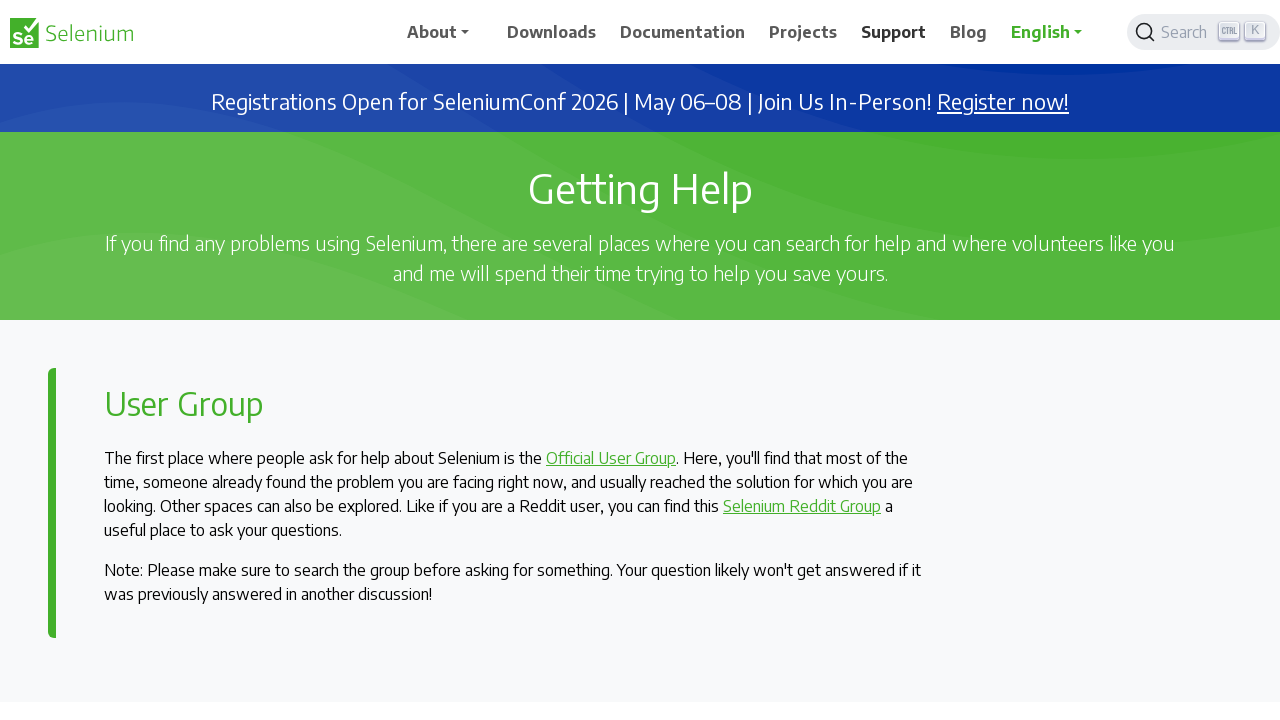